Navigates to a YouTube video page and waits for it to load. The original script had commented out click actions, so this is a simple page load verification.

Starting URL: https://www.youtube.com/watch?v=P8yq37Qr4eo&pbjreload=101

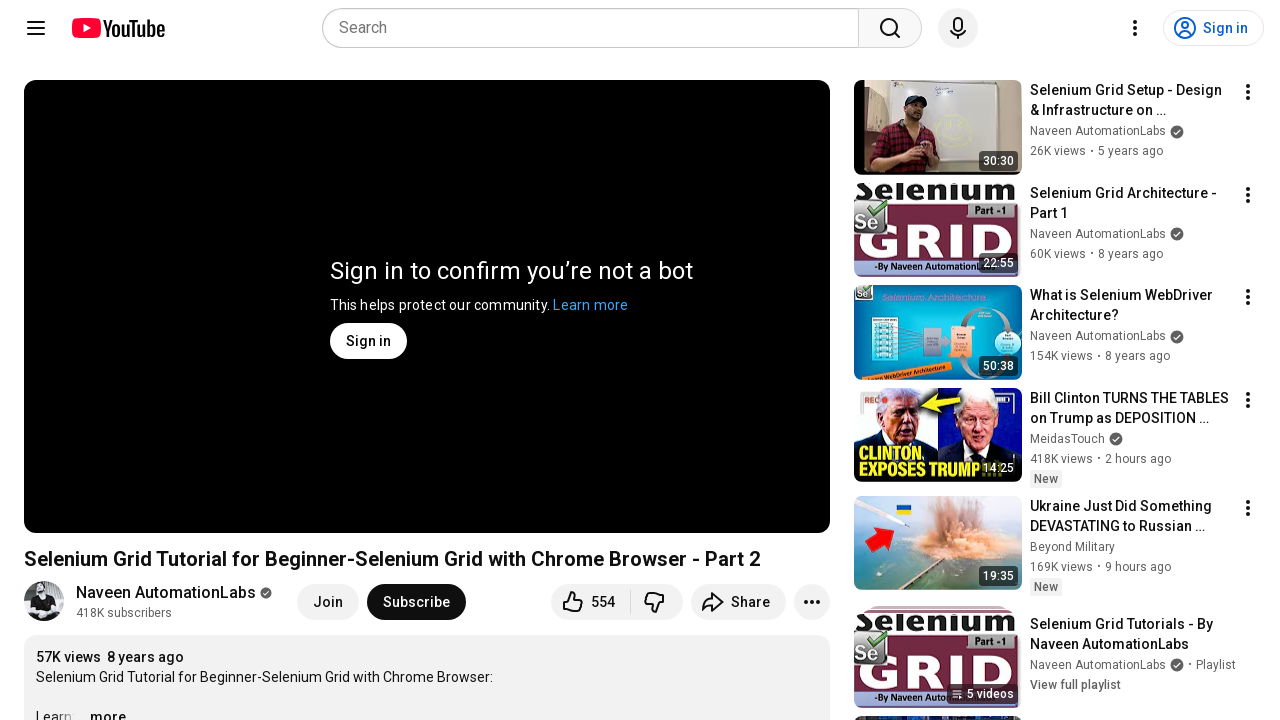

Navigated to YouTube video page
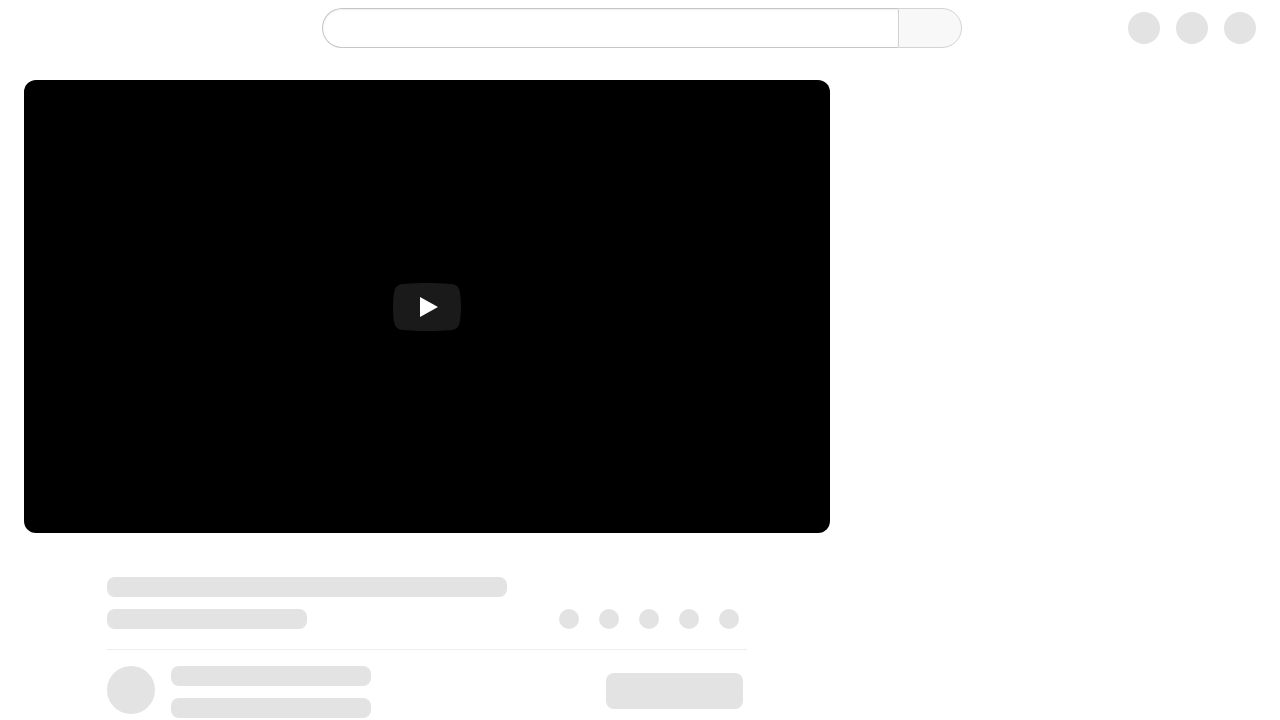

YouTube video page content loaded successfully
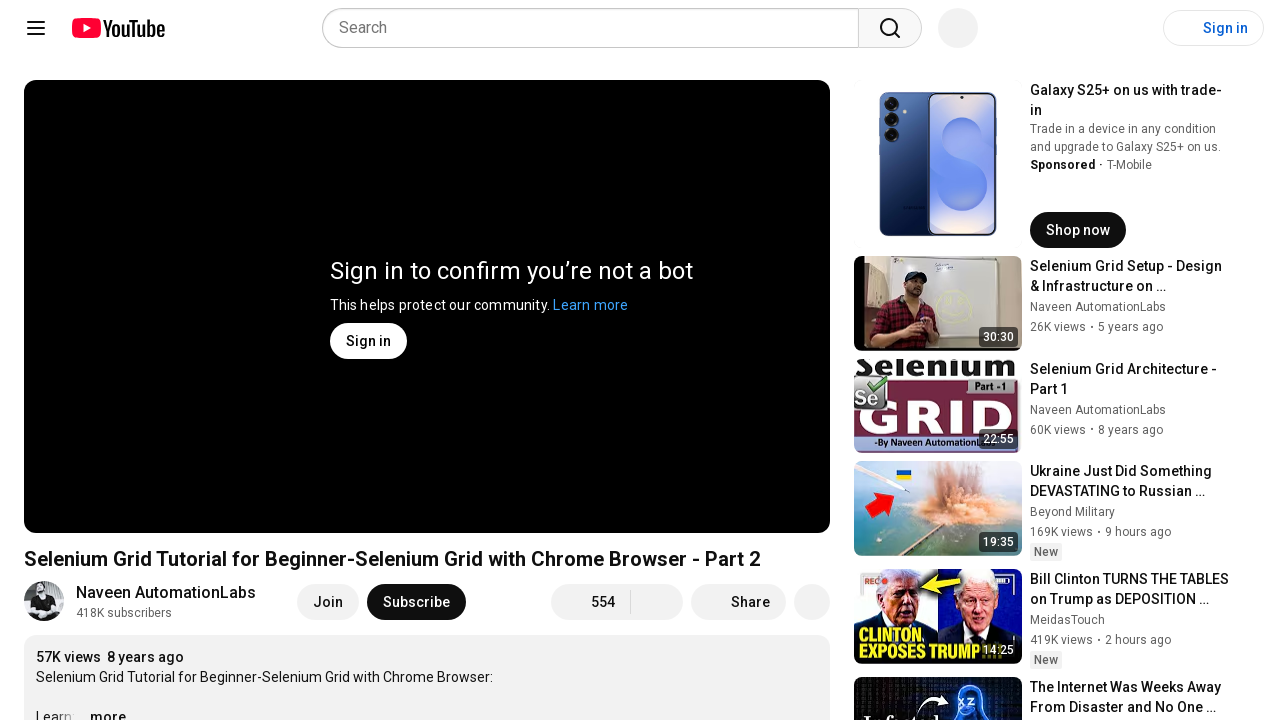

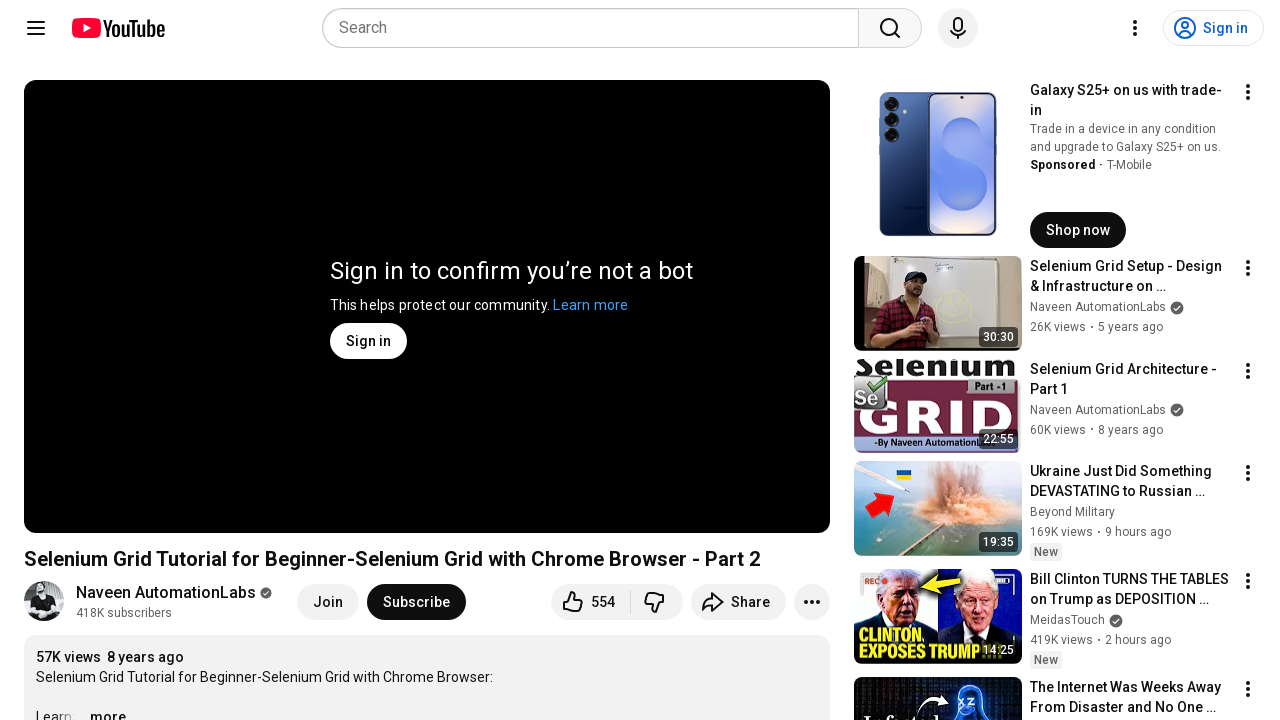